Tests a JavaScript prompt alert by clicking a button, entering text into the prompt, accepting it, and verifying the entered text is displayed

Starting URL: https://automationfc.github.io/basic-form/index.html

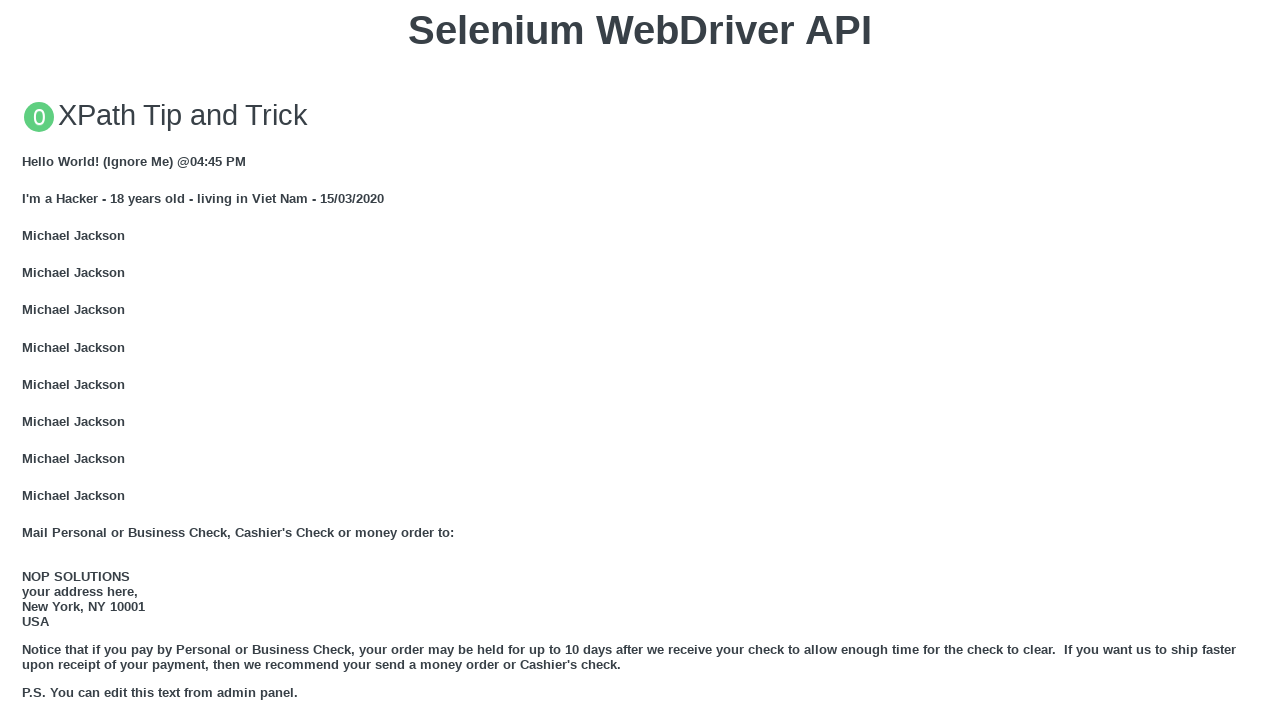

Set up dialog handler to accept prompt with 'Selenium Webdriver'
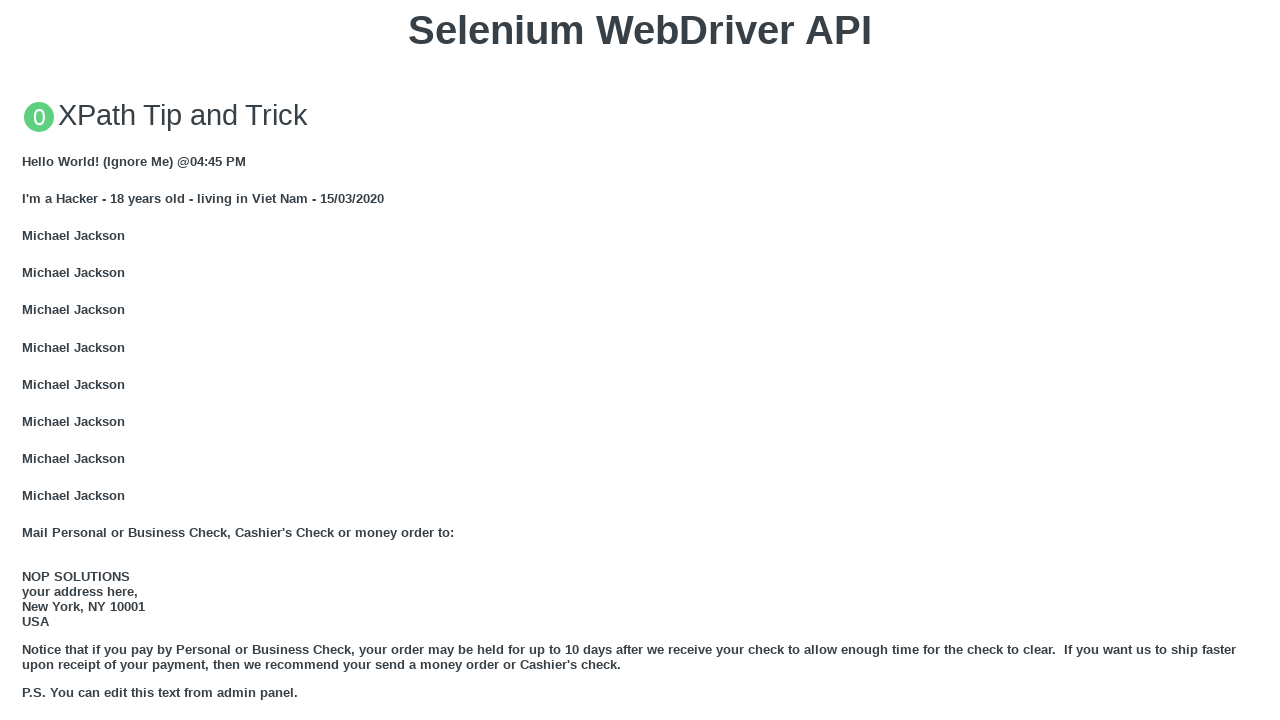

Clicked button to trigger JS Prompt alert at (640, 360) on xpath=//button[text()='Click for JS Prompt']
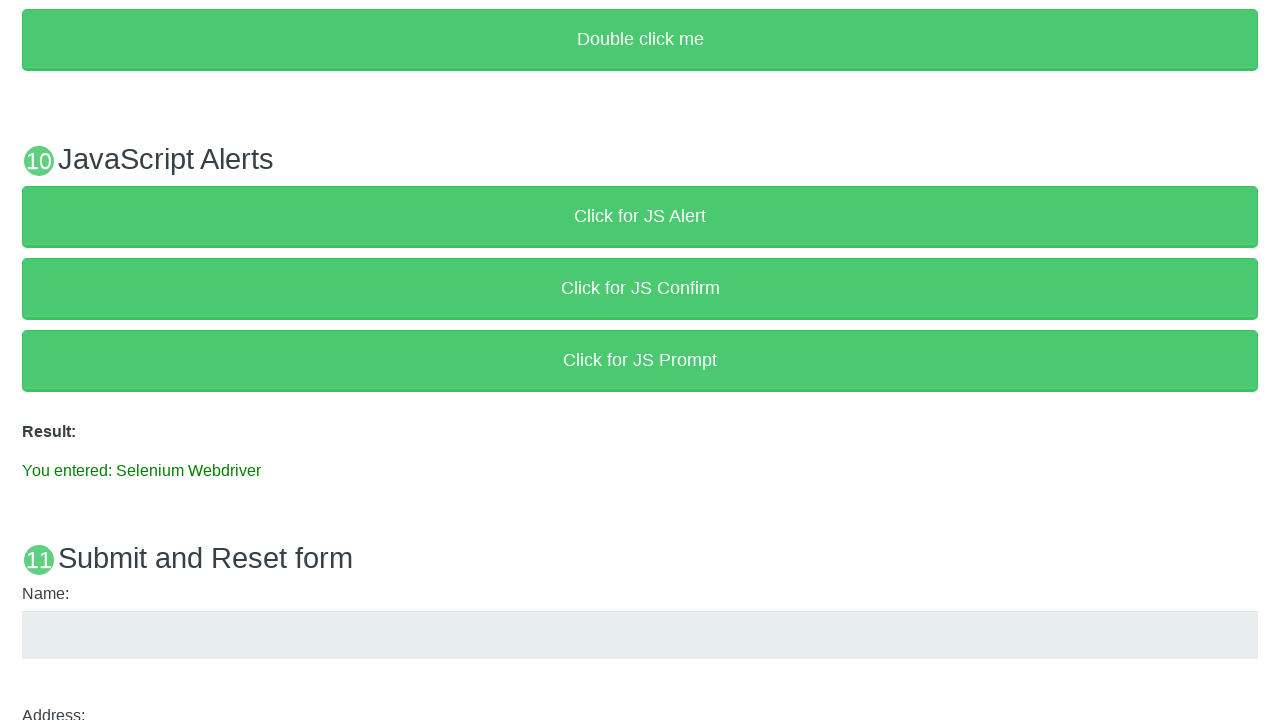

Result element appeared after prompt was accepted
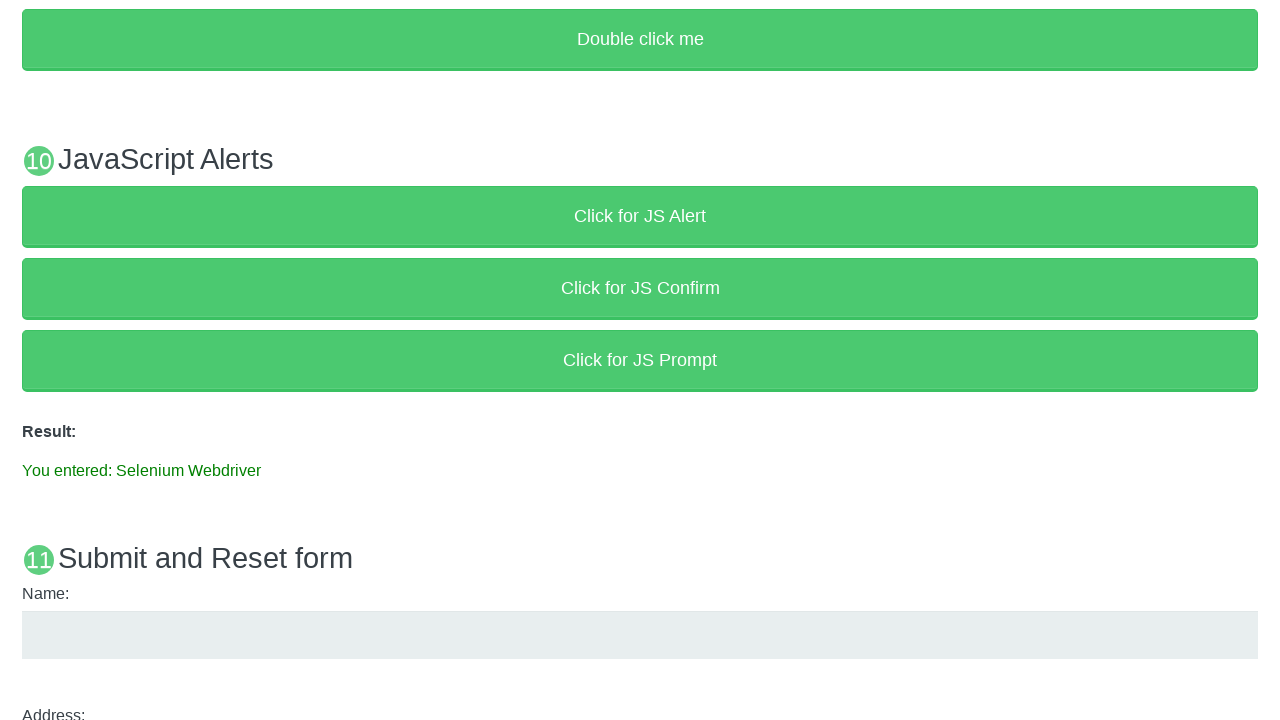

Verified entered text 'Selenium Webdriver' is displayed in result
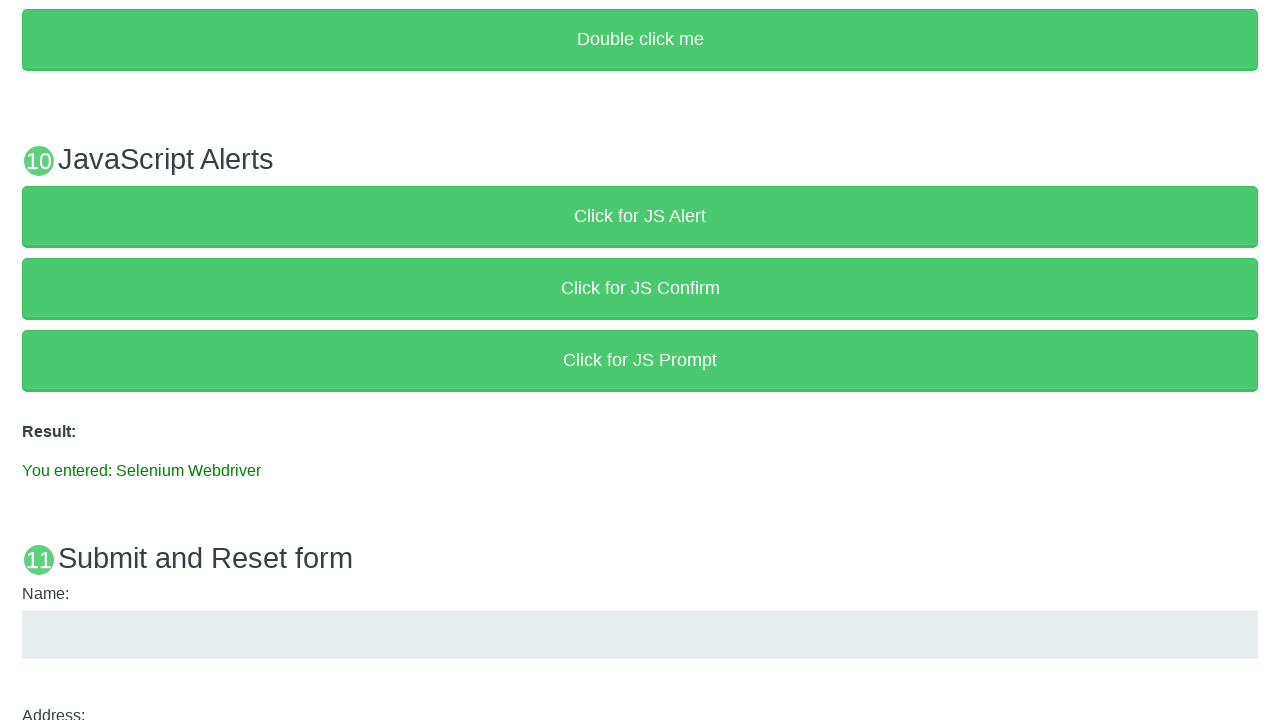

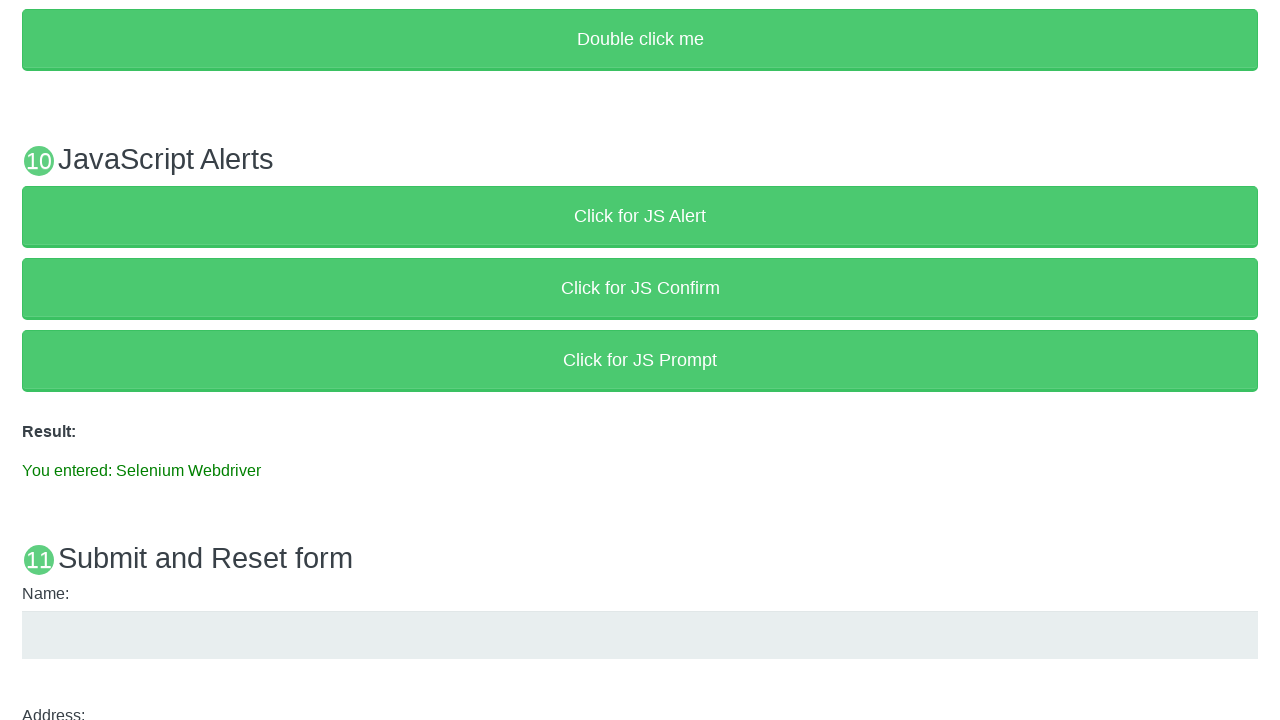